Tests filtering to display all items after viewing filtered lists

Starting URL: https://demo.playwright.dev/todomvc

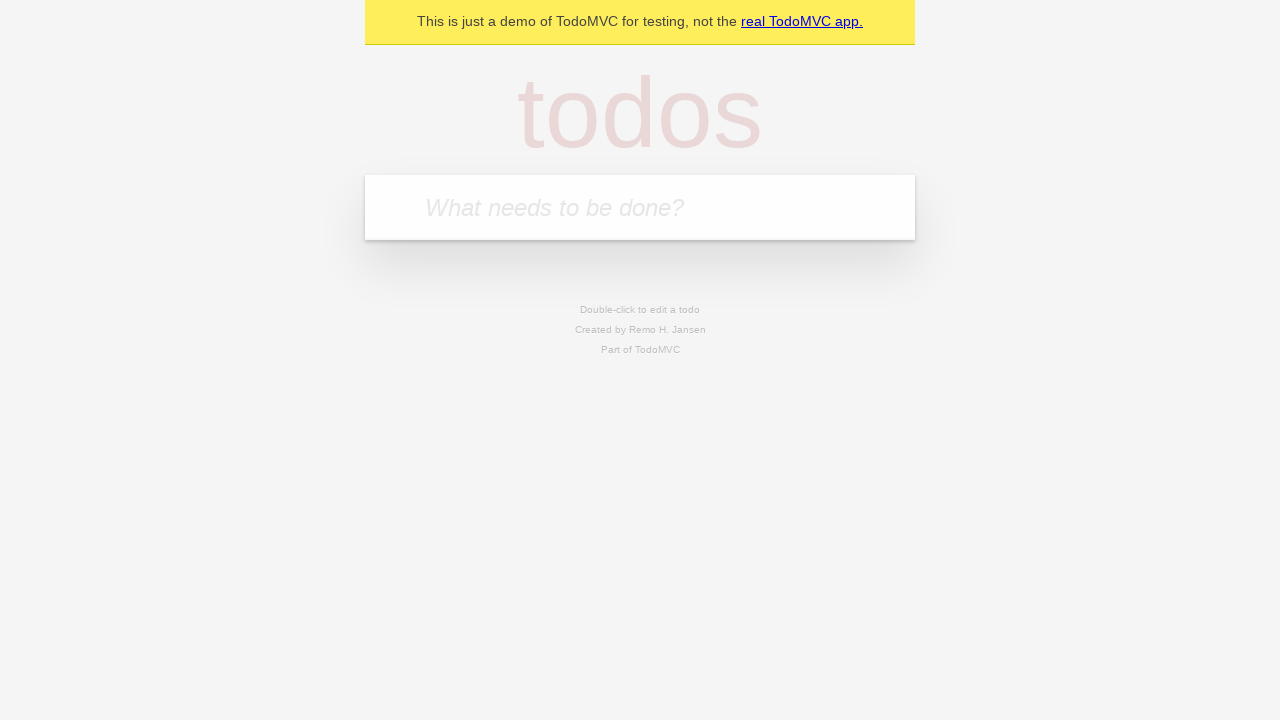

Filled todo input with 'buy some cheese' on internal:attr=[placeholder="What needs to be done?"i]
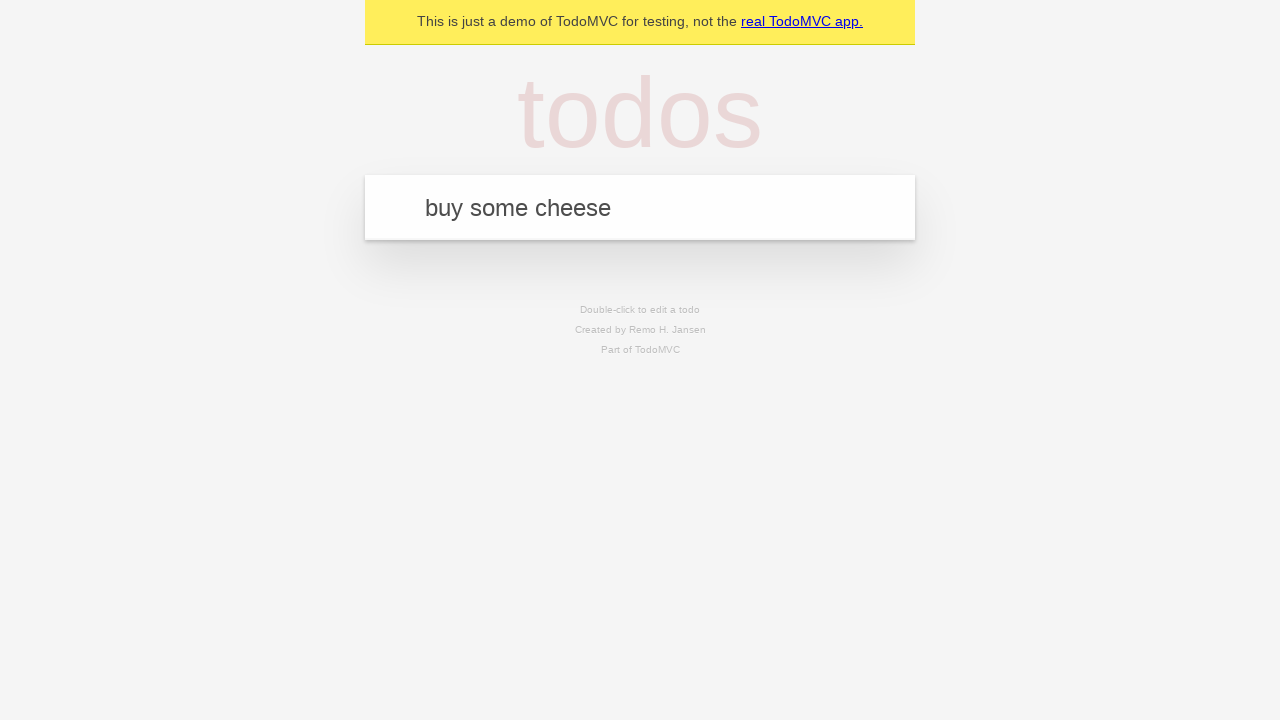

Pressed Enter to add todo 'buy some cheese' on internal:attr=[placeholder="What needs to be done?"i]
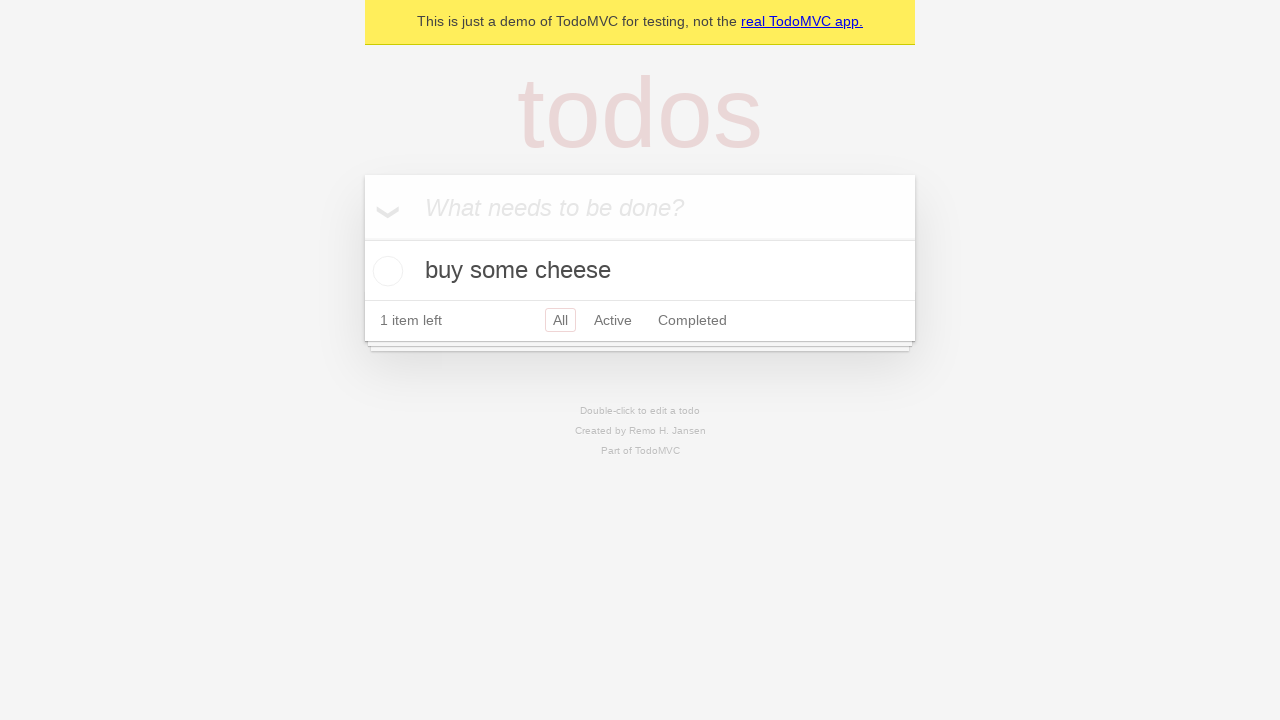

Filled todo input with 'feed the cat' on internal:attr=[placeholder="What needs to be done?"i]
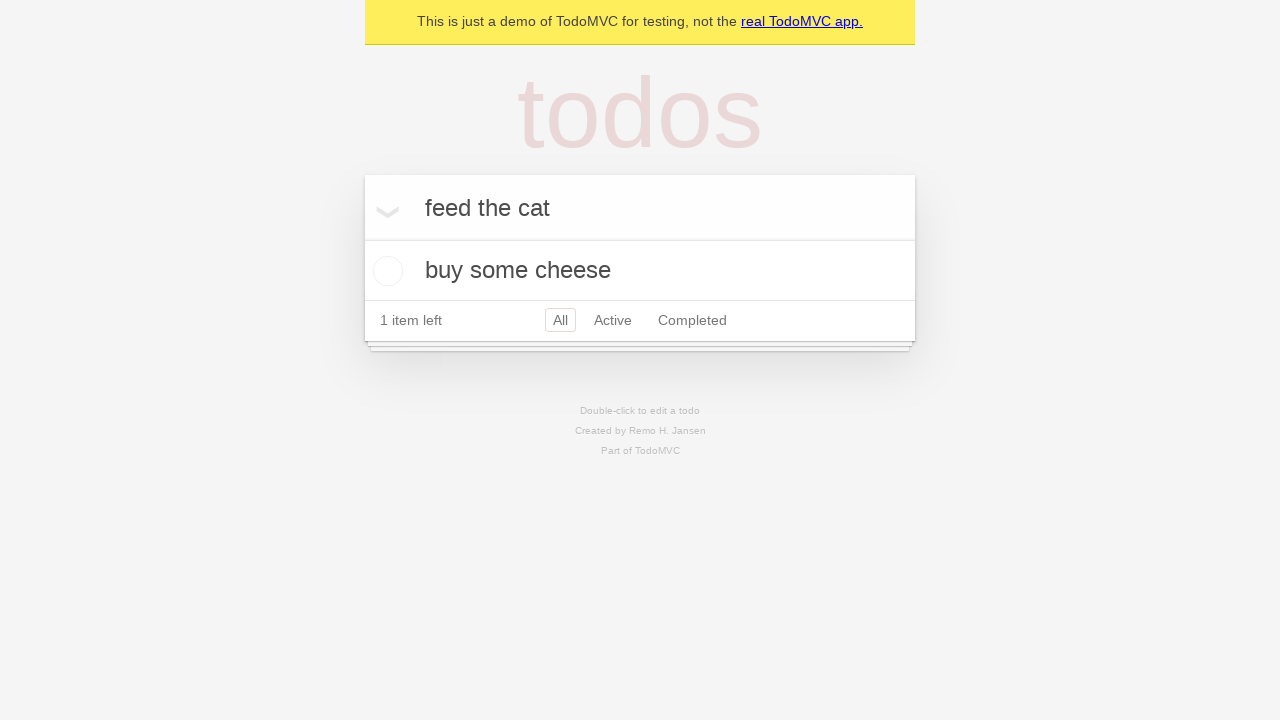

Pressed Enter to add todo 'feed the cat' on internal:attr=[placeholder="What needs to be done?"i]
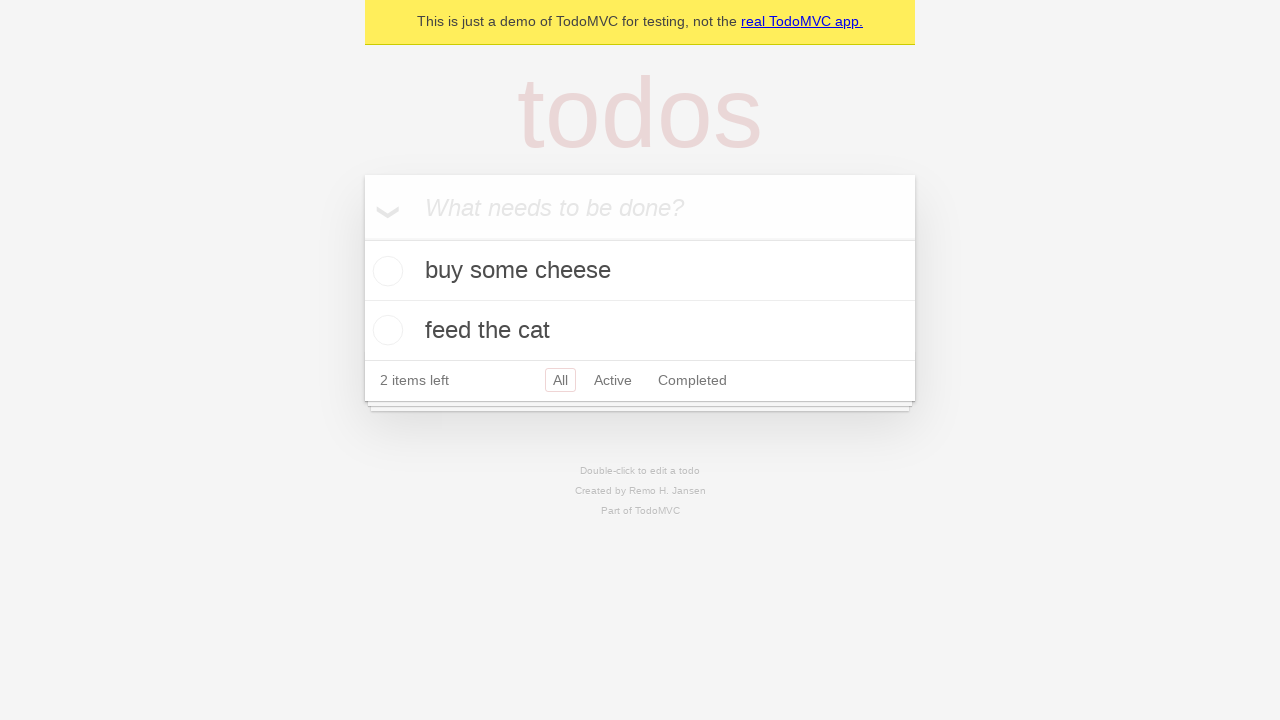

Filled todo input with 'book a doctors appointment' on internal:attr=[placeholder="What needs to be done?"i]
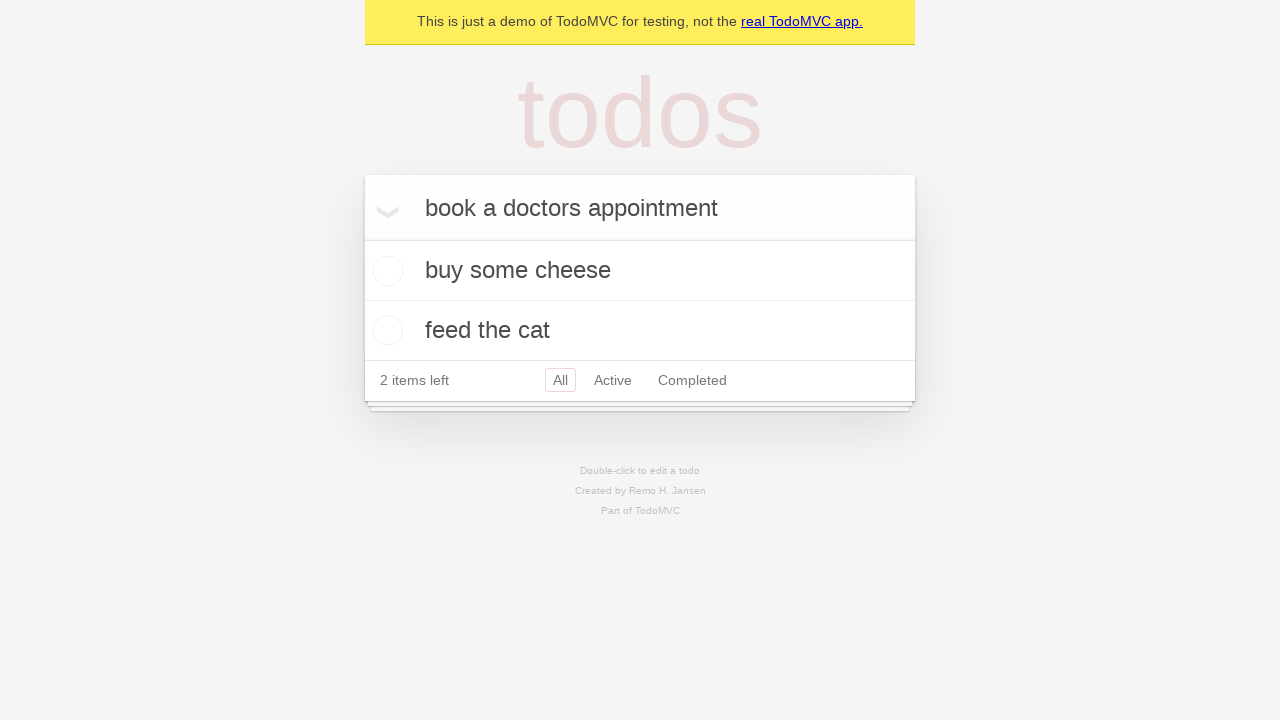

Pressed Enter to add todo 'book a doctors appointment' on internal:attr=[placeholder="What needs to be done?"i]
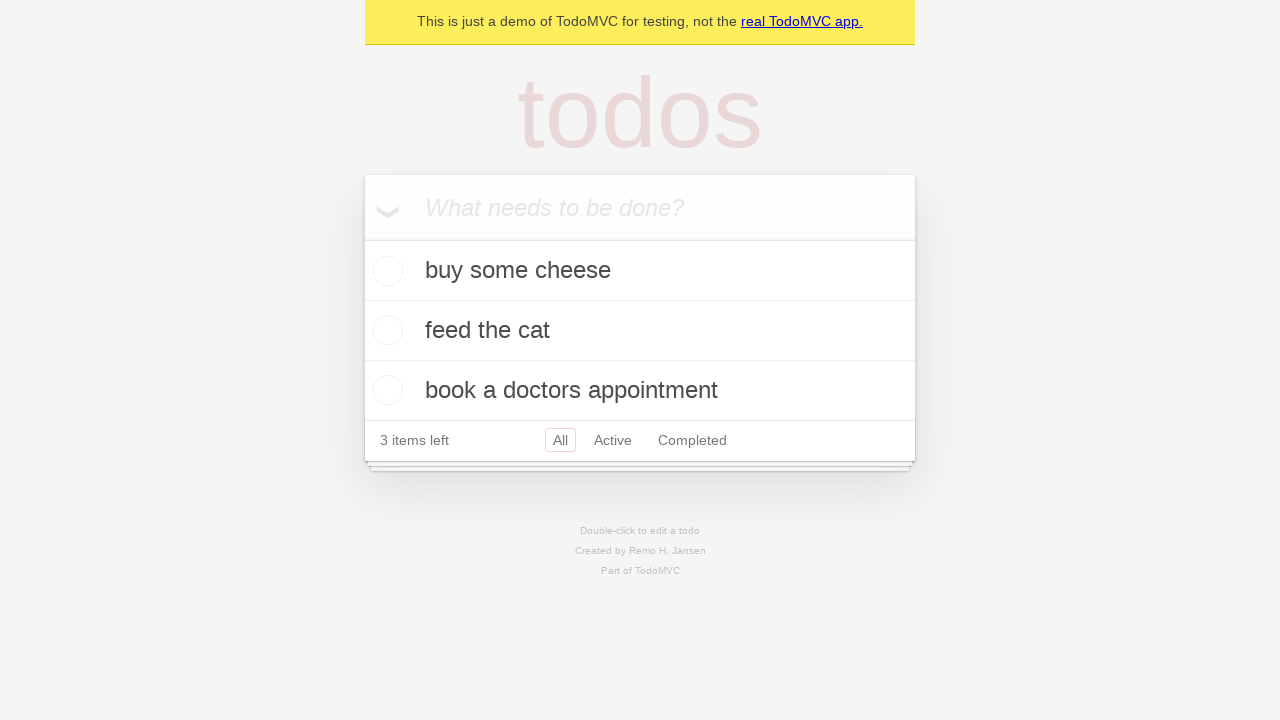

Waited for all 3 todos to be added to the list
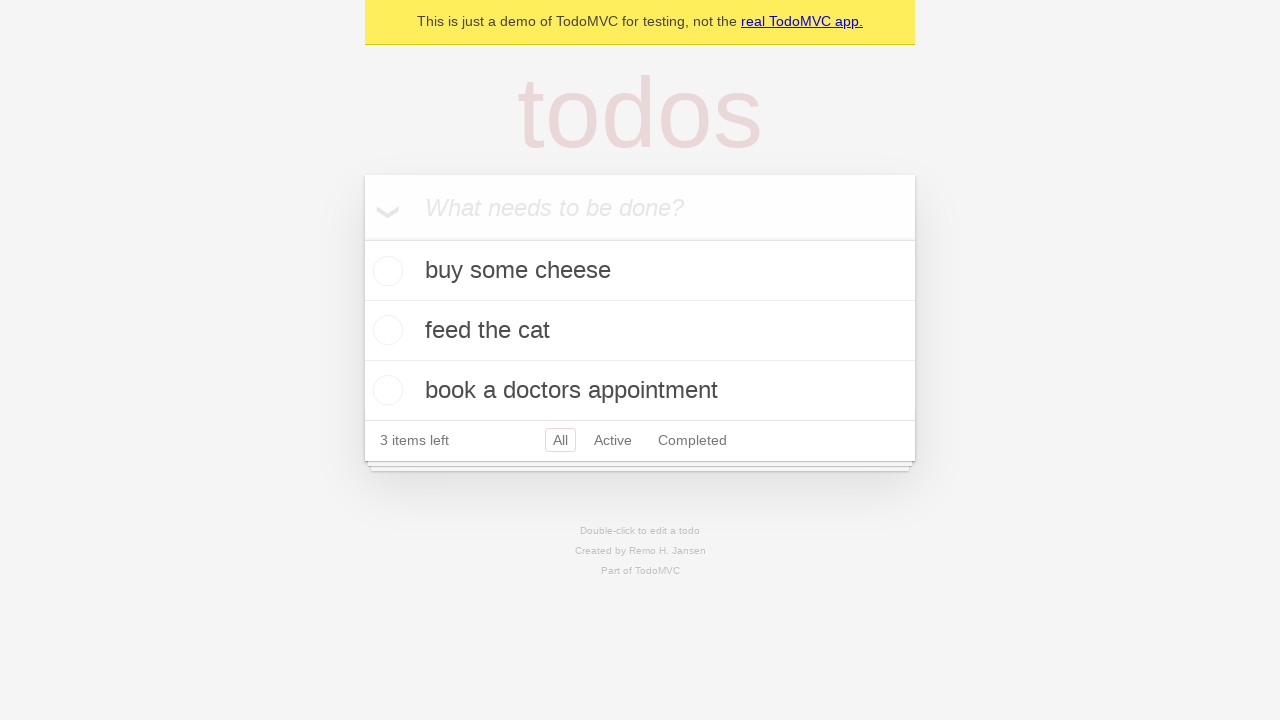

Checked the checkbox for the second todo item at (385, 330) on internal:testid=[data-testid="todo-item"s] >> nth=1 >> internal:role=checkbox
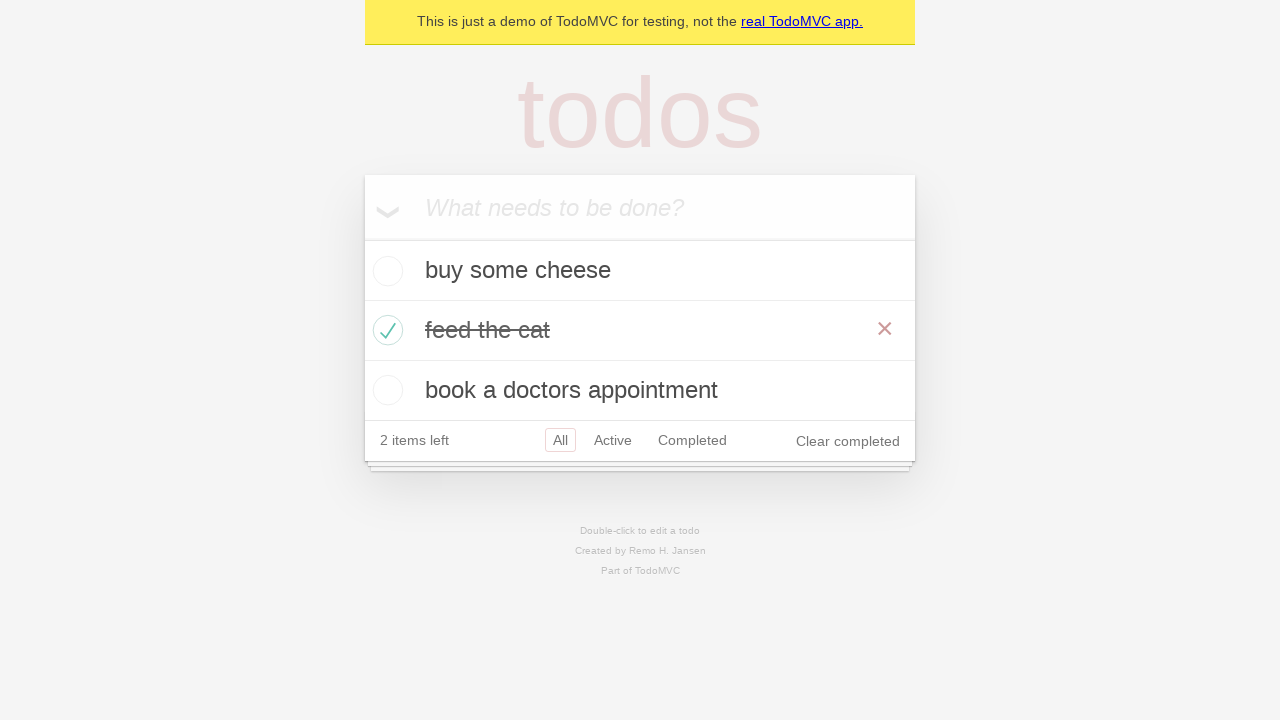

Clicked the 'Active' filter link at (613, 440) on internal:role=link[name="Active"i]
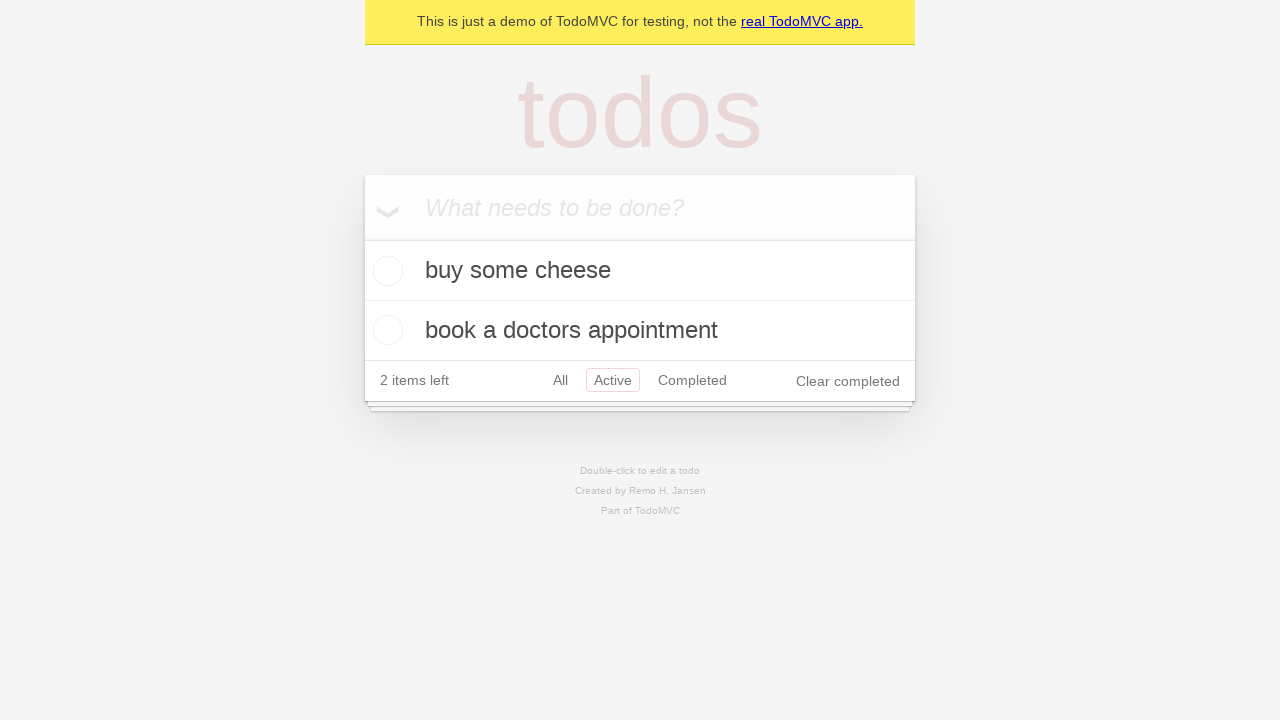

Clicked the 'Completed' filter link at (692, 380) on internal:role=link[name="Completed"i]
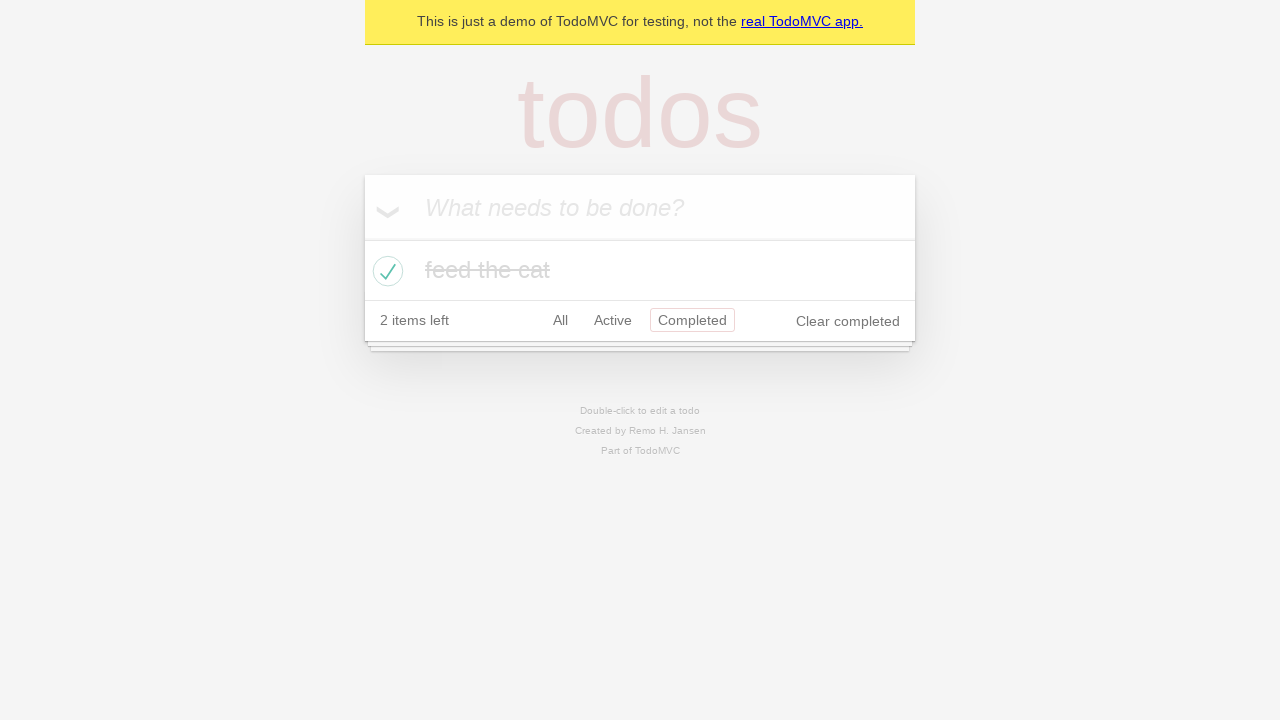

Clicked the 'All' filter link to display all items at (560, 320) on internal:role=link[name="All"i]
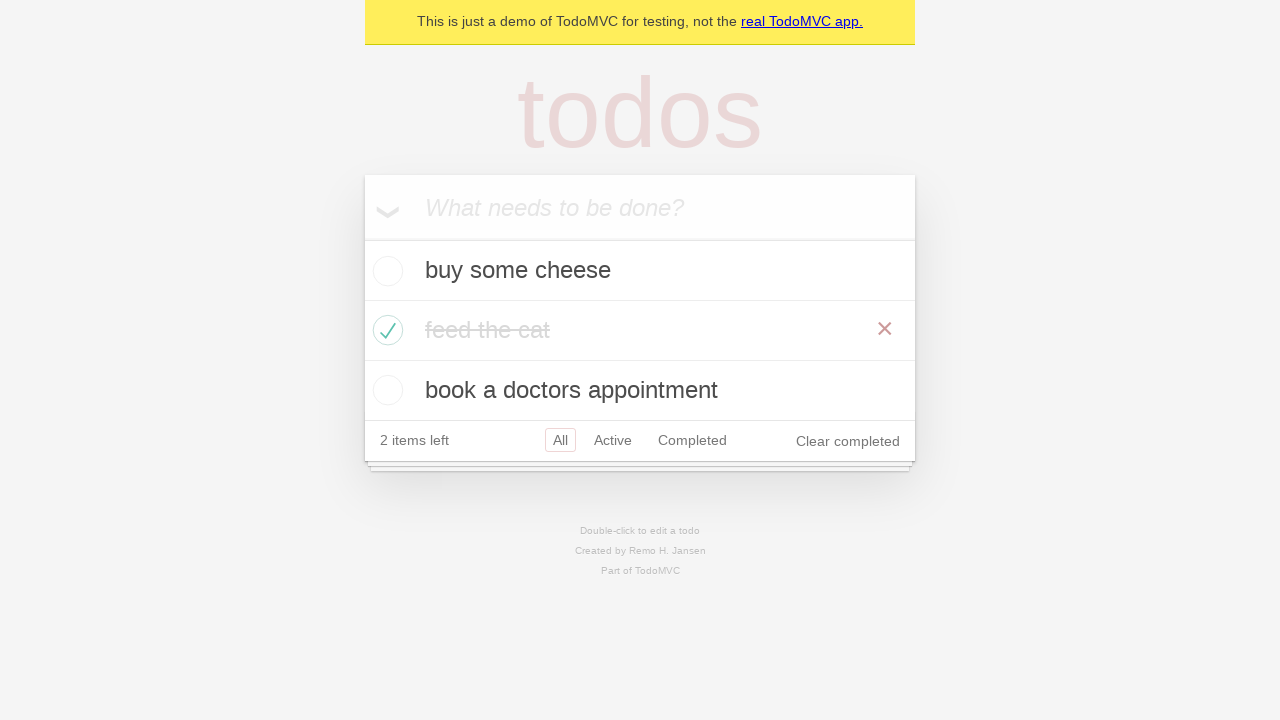

Verified that all 3 items are now displayed after clicking 'All' filter
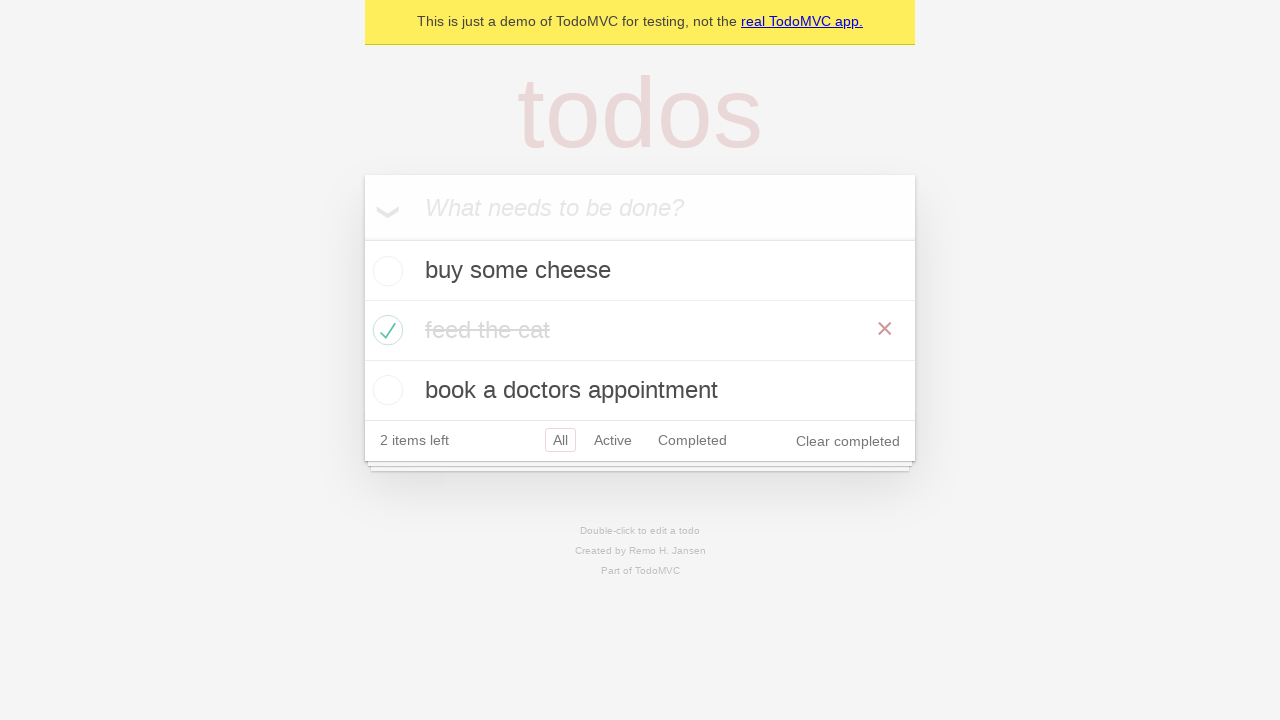

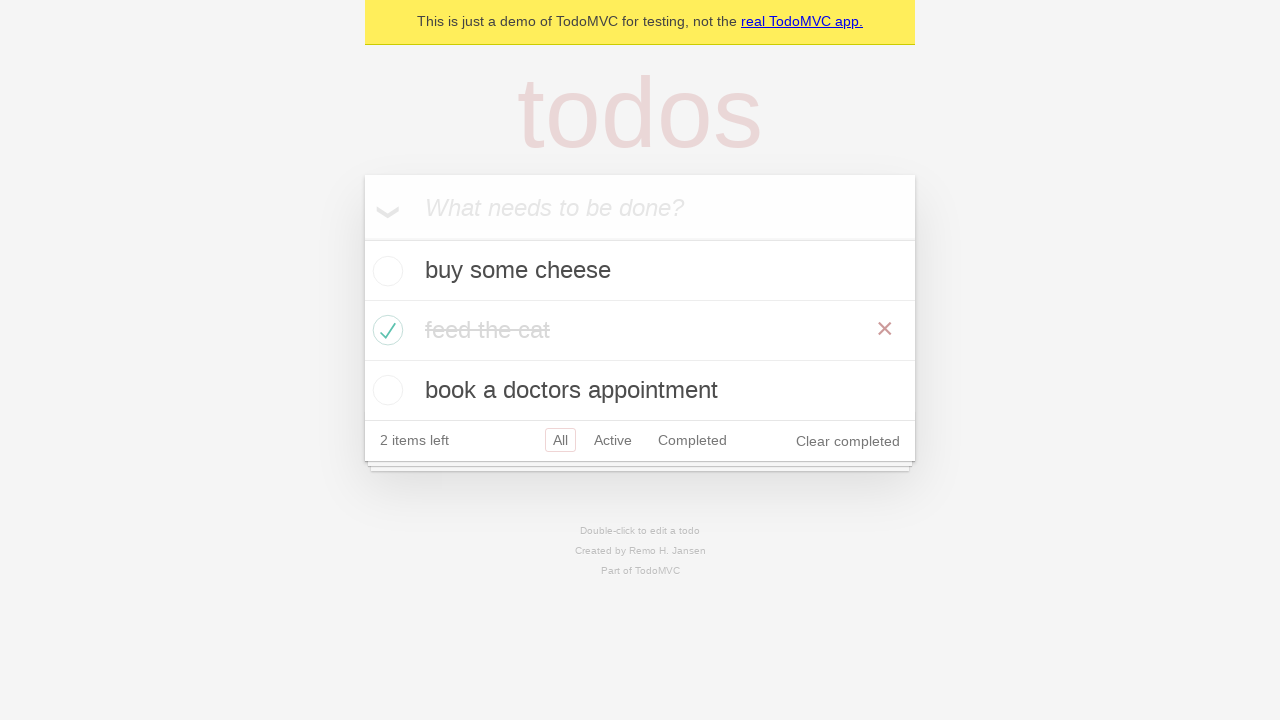